Tests drag and drop functionality by dragging an element from source to target within an iframe on the jQuery UI demo page

Starting URL: http://jqueryui.com/droppable/

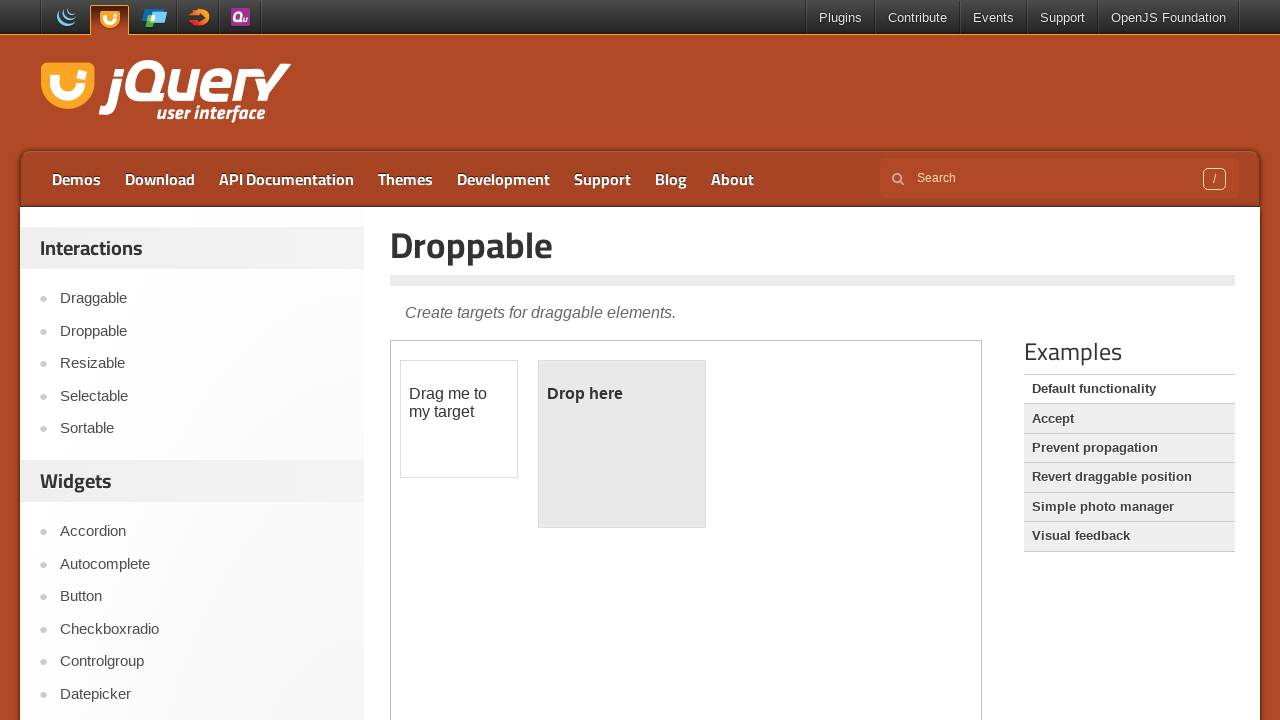

Located the demo iframe containing drag and drop elements
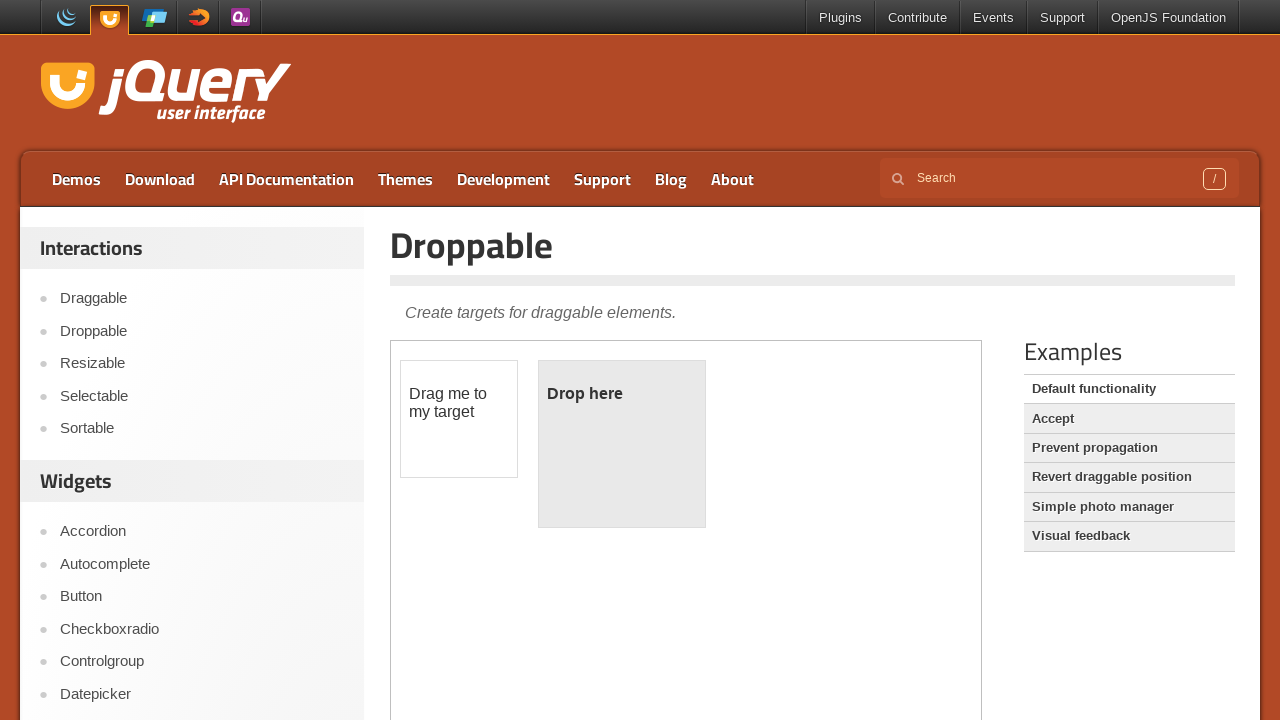

Located the draggable element with id 'draggable'
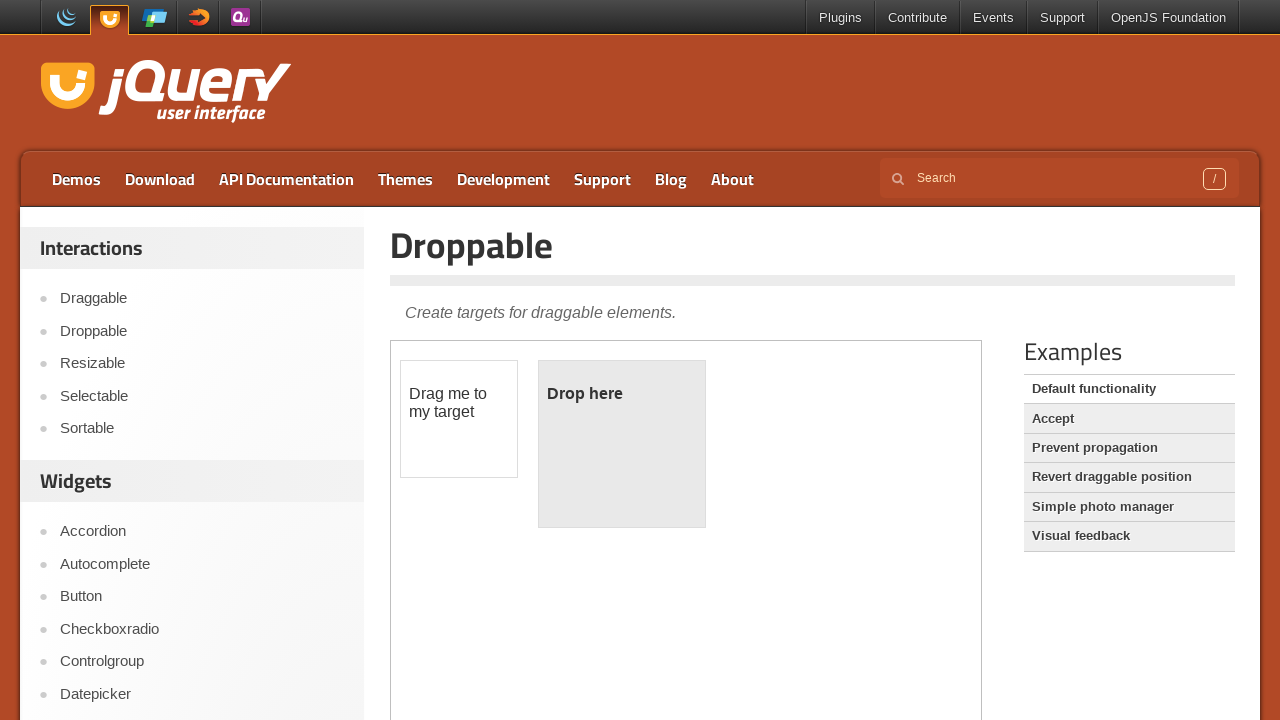

Located the droppable target element with id 'droppable'
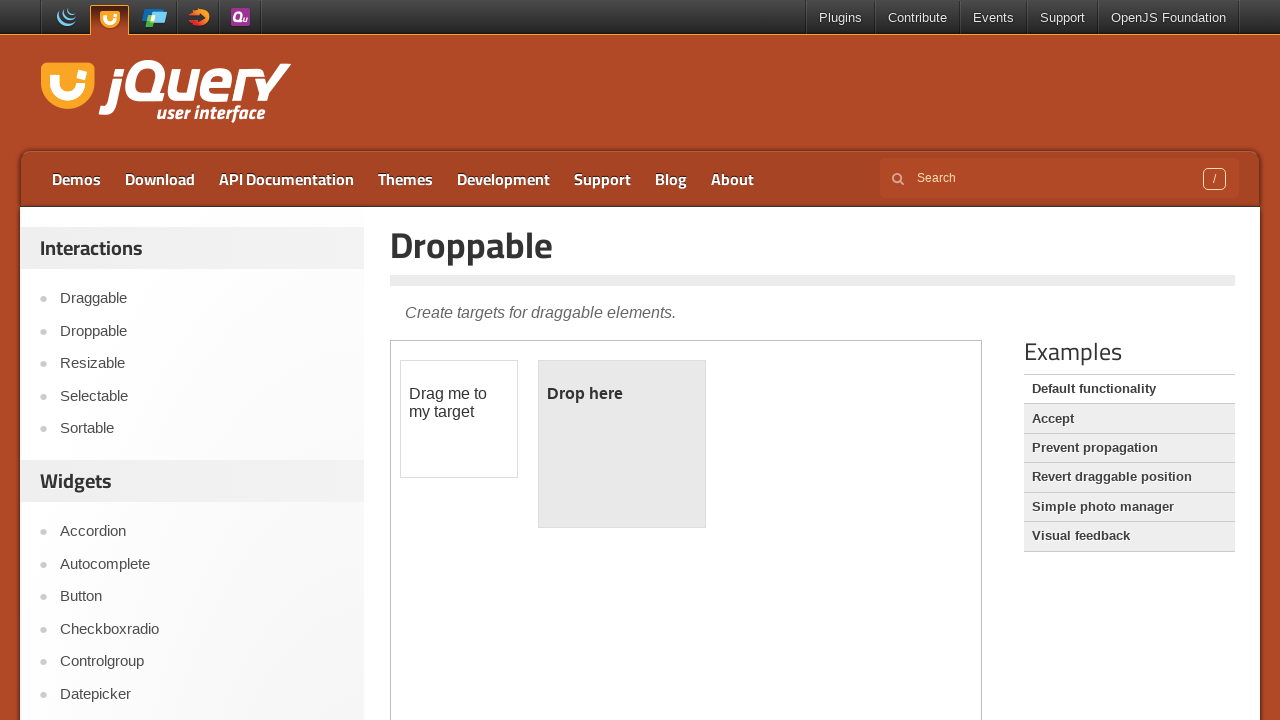

Dragged the draggable element to the droppable target at (622, 444)
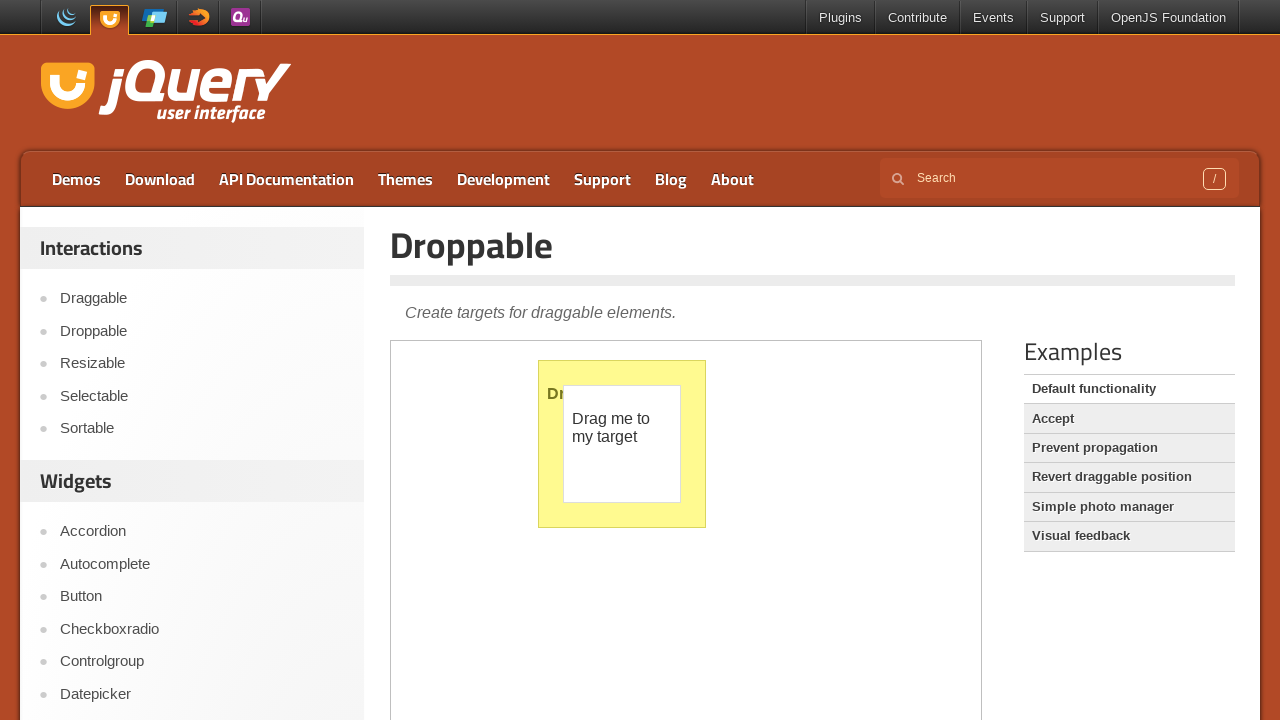

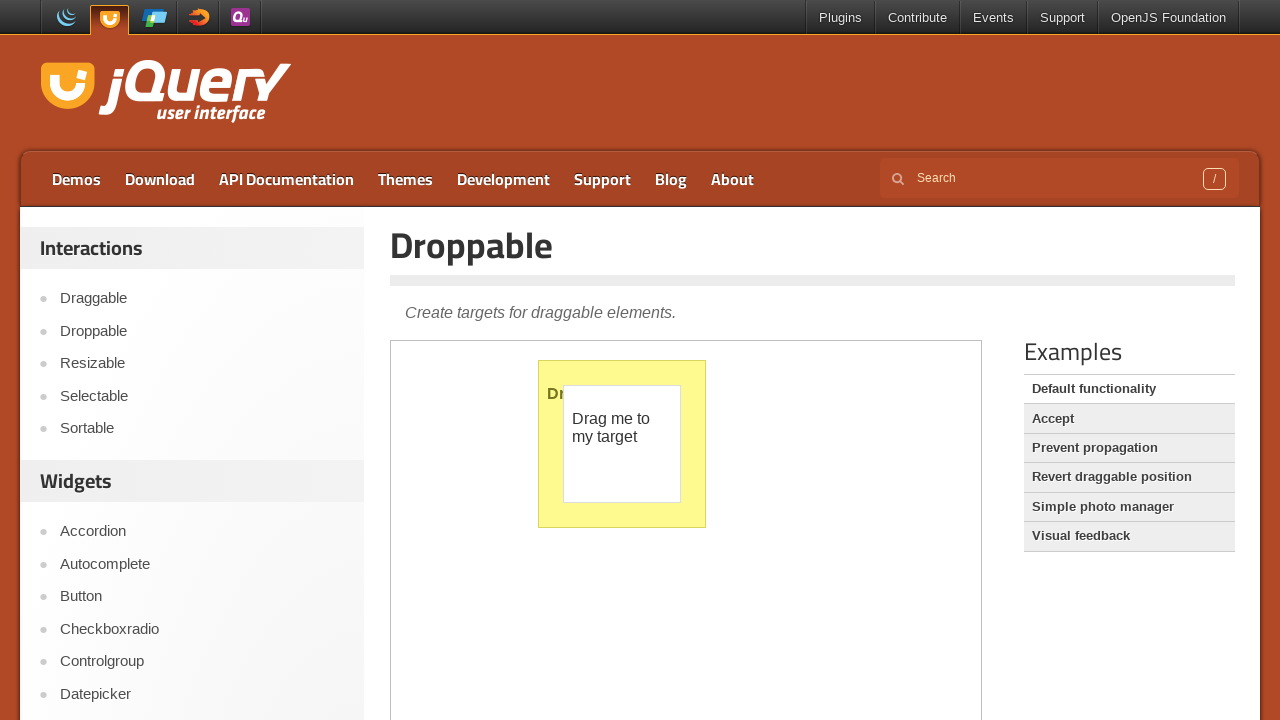